Tests JavaScript alert handling by clicking JS Confirm button and accepting the alert dialog

Starting URL: https://the-internet.herokuapp.com/javascript_alerts

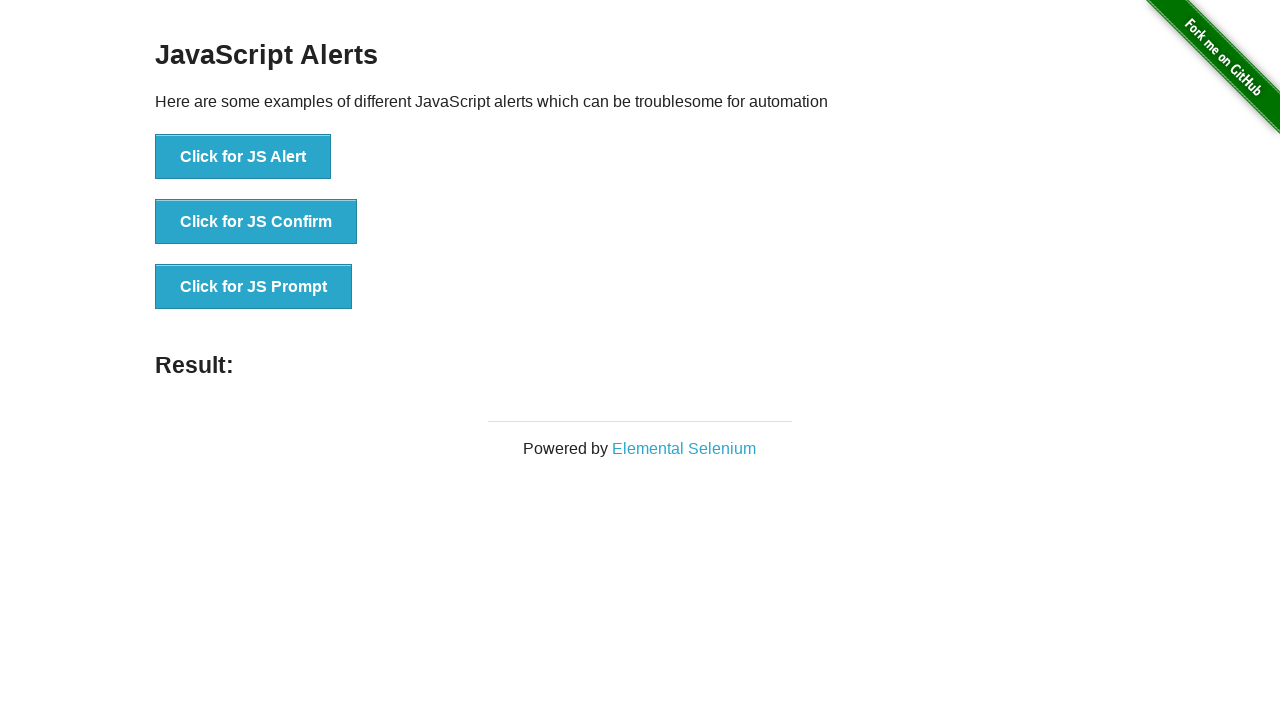

Set up dialog handler to automatically accept alerts
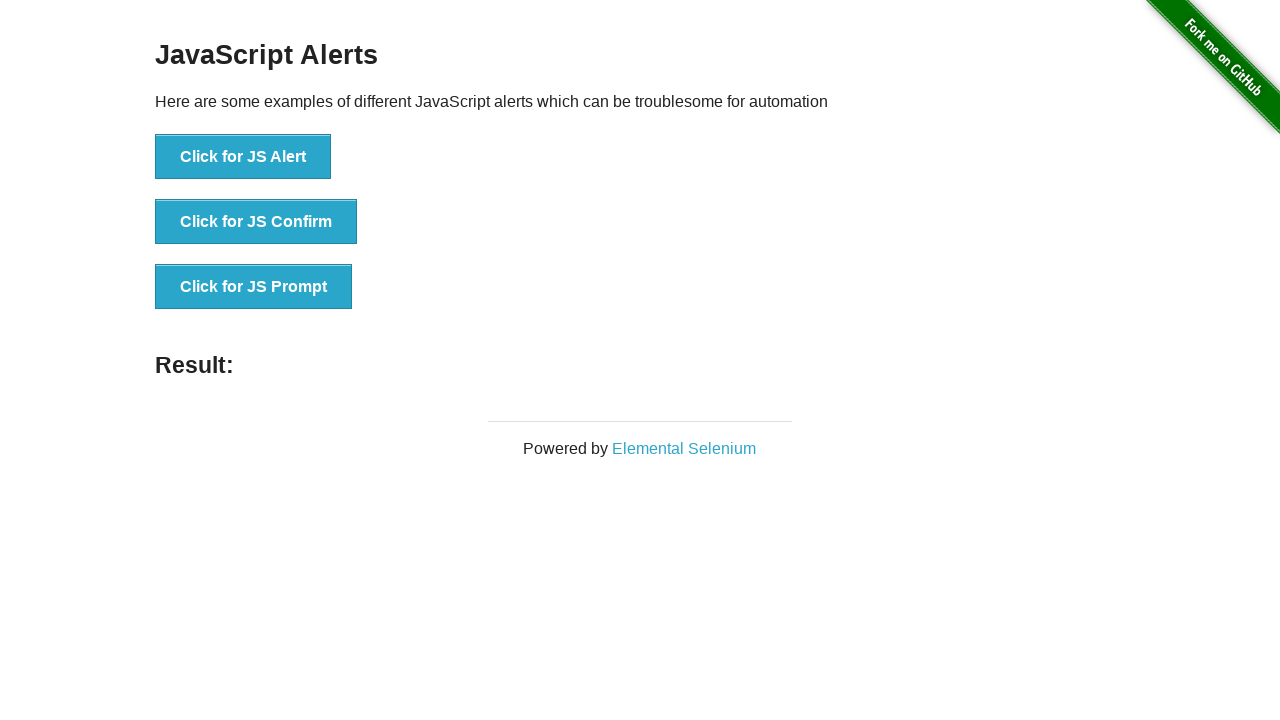

Clicked JS Confirm button to trigger alert dialog at (256, 222) on xpath=//button[@onclick='jsConfirm()']
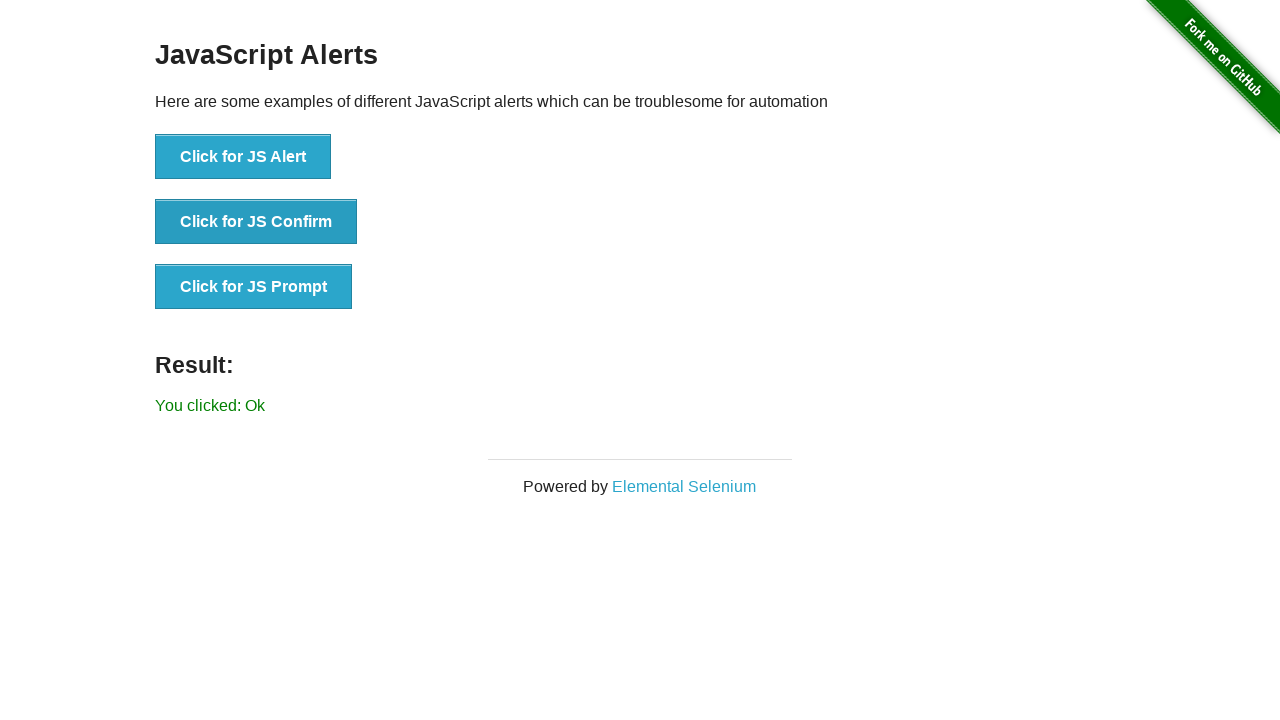

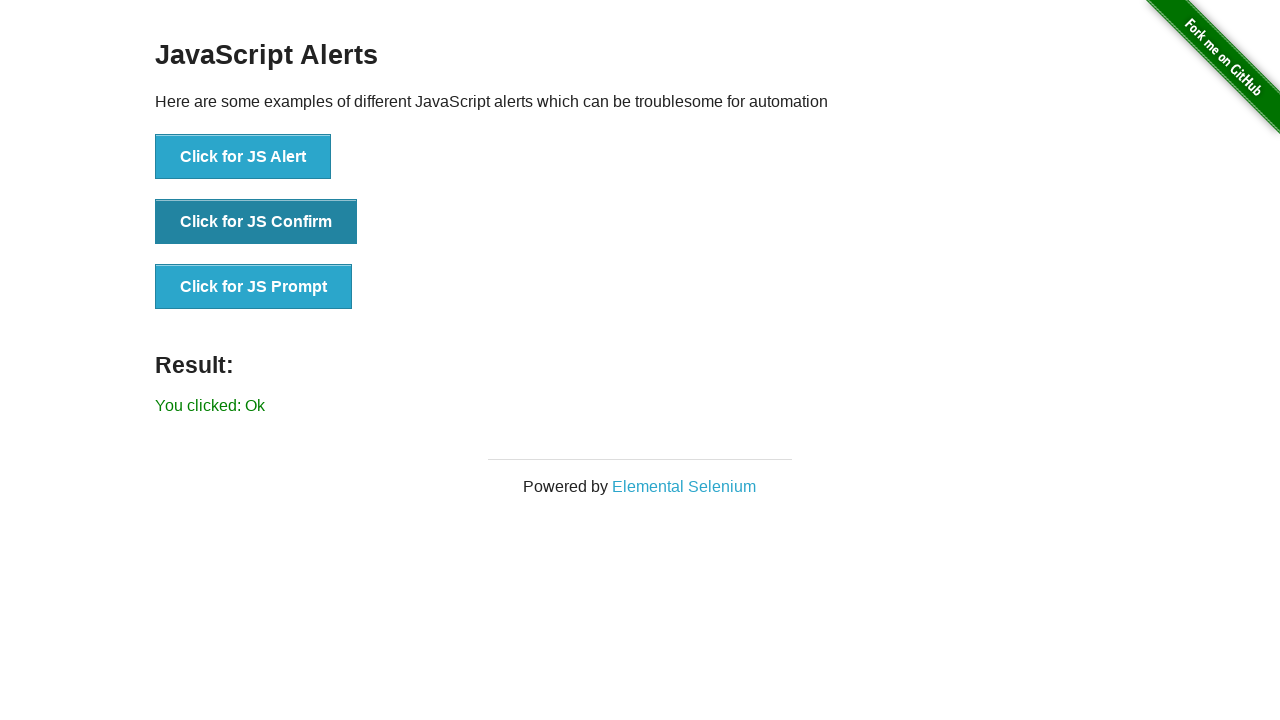